Tests HTML5 drag and drop functionality by dragging column A to column B and verifying the elements switch places

Starting URL: http://the-internet.herokuapp.com/drag_and_drop

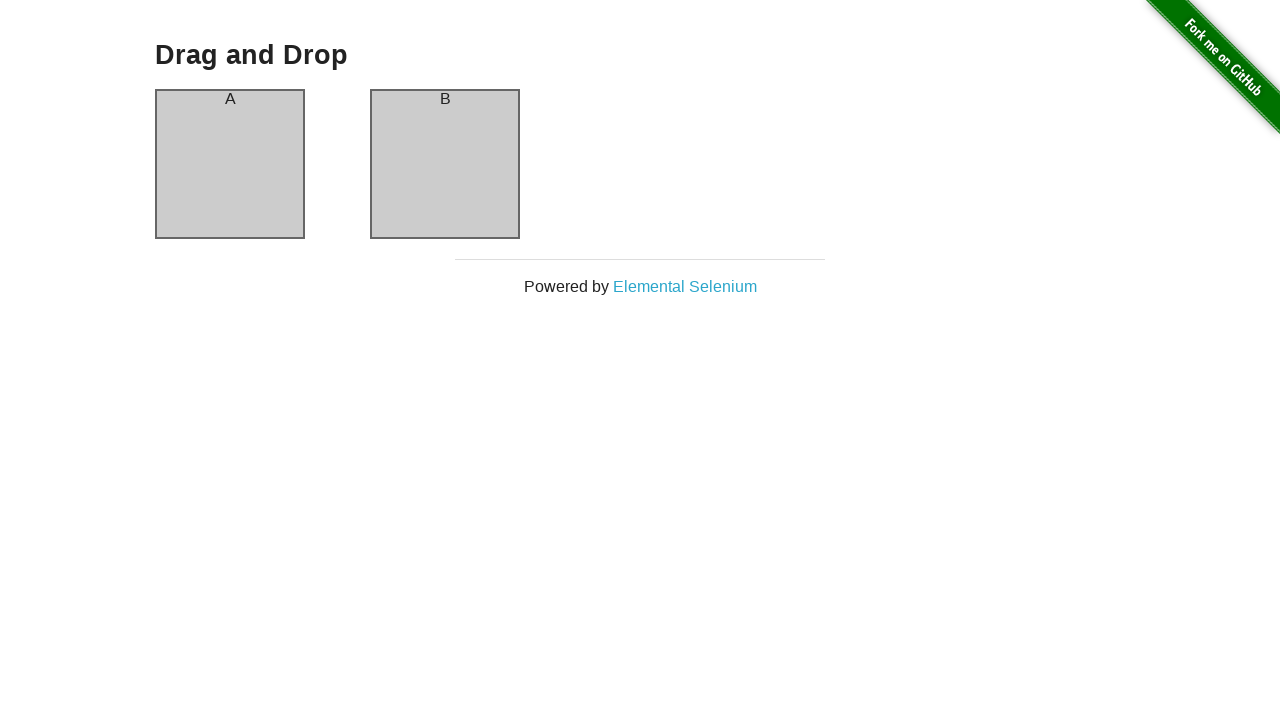

Waited for column A element to load
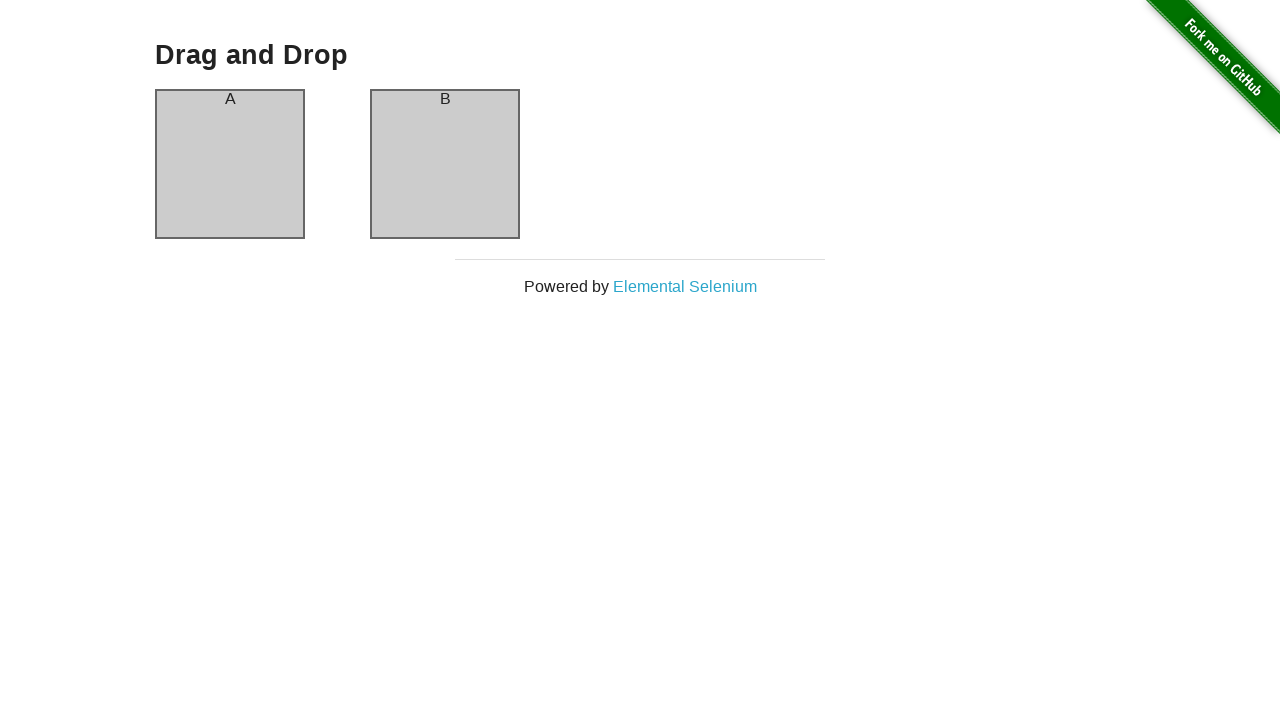

Executed JavaScript to drag column A to column B
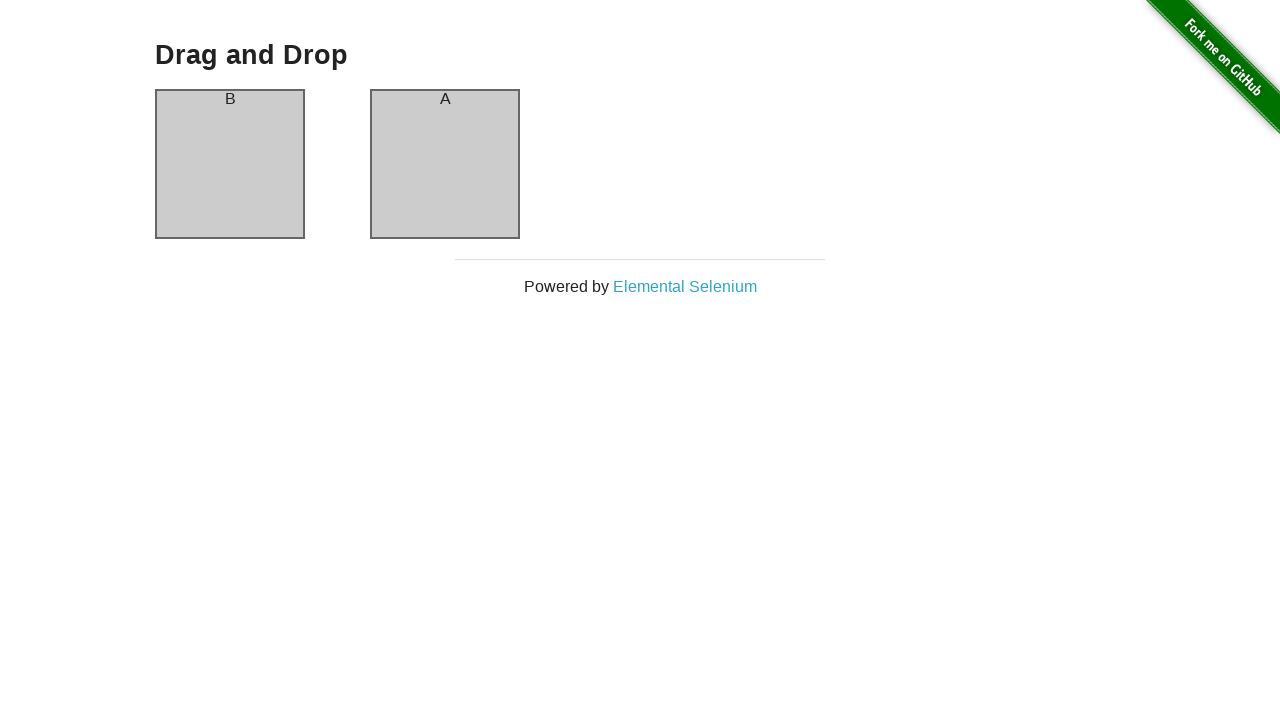

Verified columns successfully swapped - column A header now displays 'B'
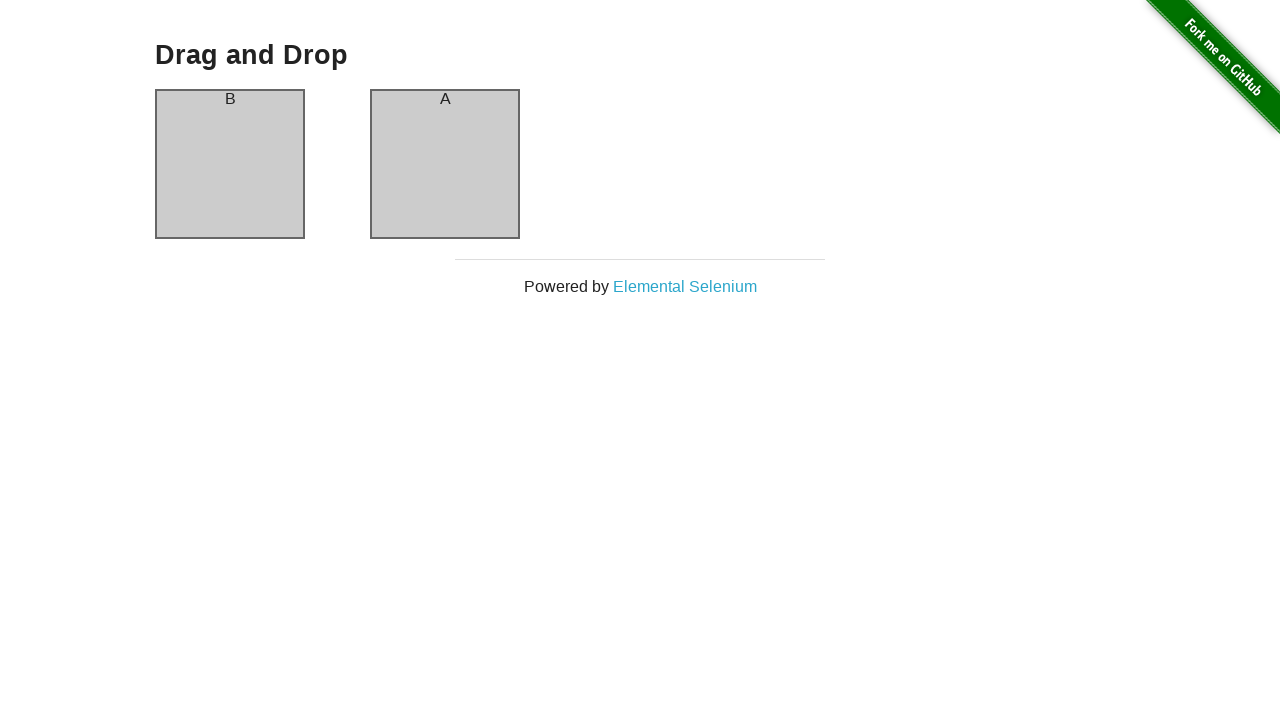

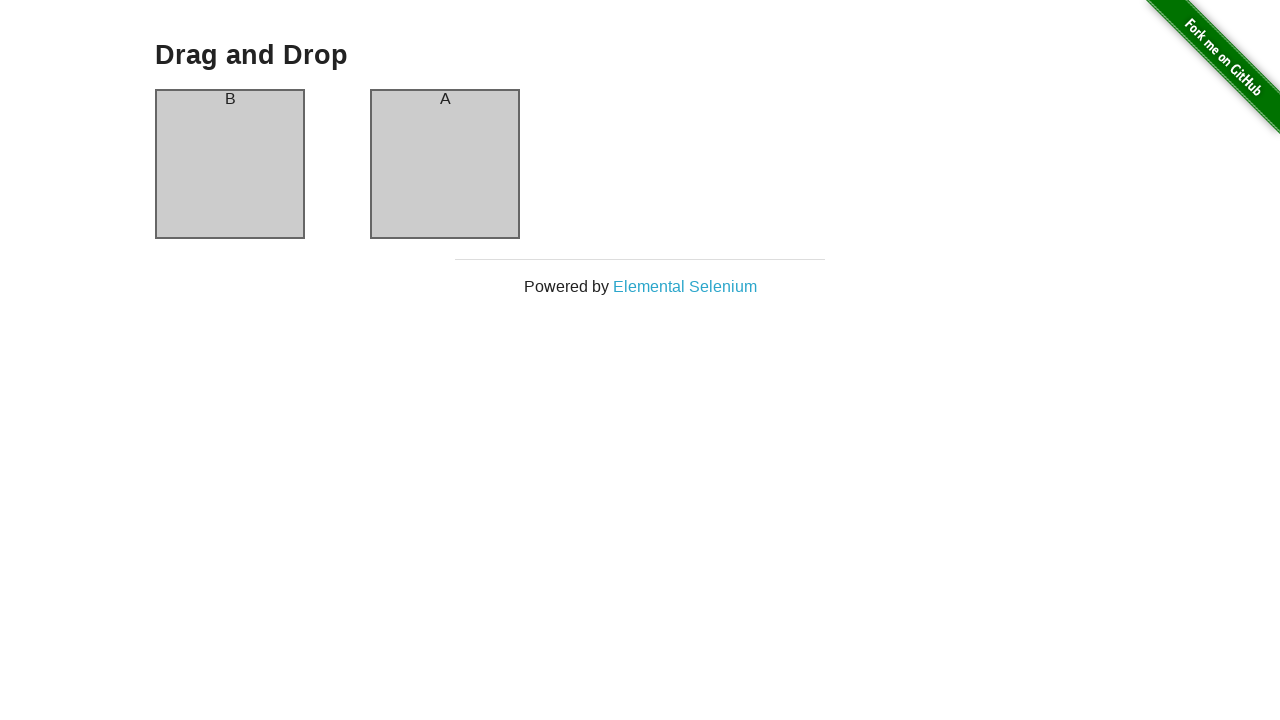